Tests multi-selection functionality by selecting random non-consecutive elements while holding Ctrl/Cmd key

Starting URL: https://automationfc.github.io/jquery-selectable/

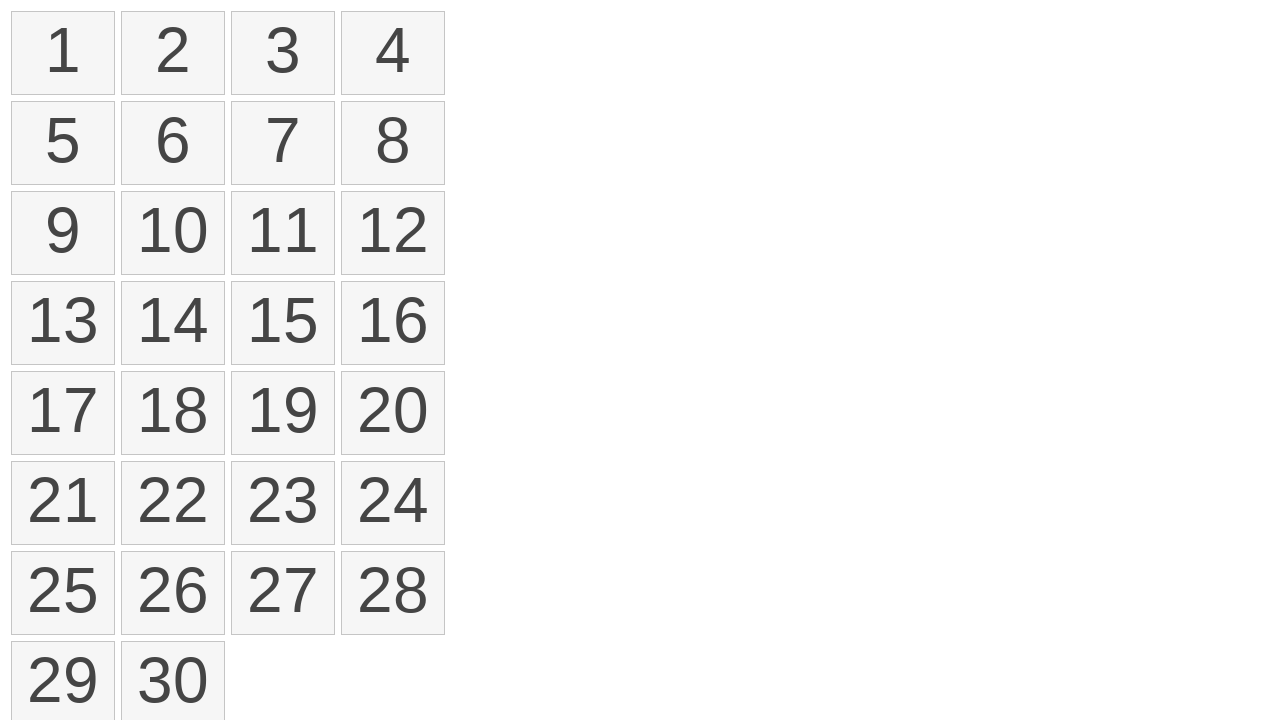

Retrieved all selectable list items from the page
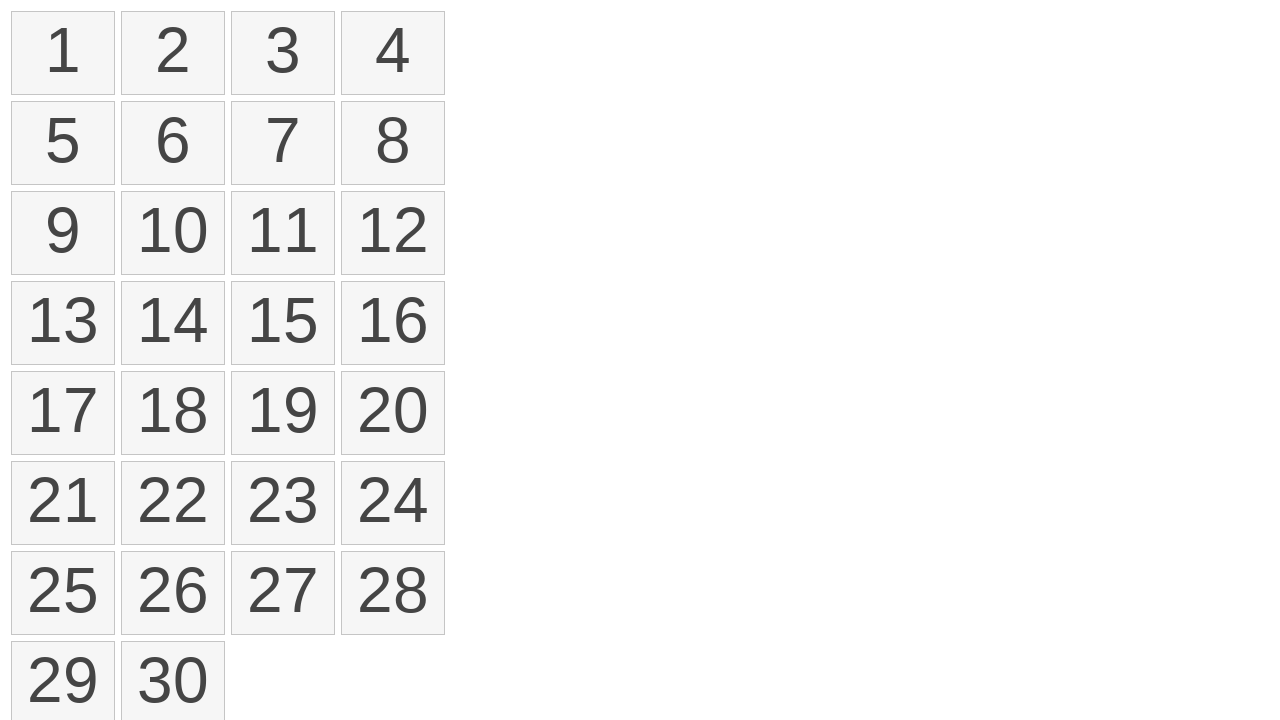

Pressed and held Ctrl/Cmd key to enable multi-selection mode
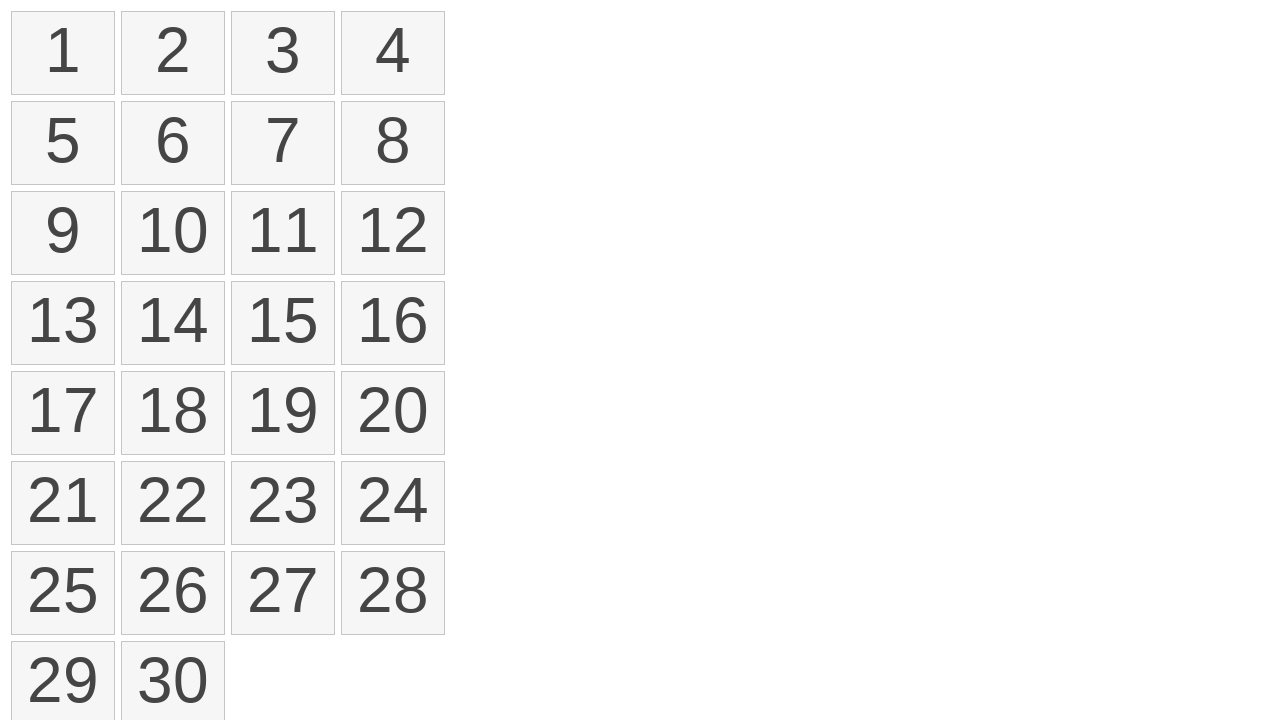

Clicked on first element (index 0) while holding Ctrl/Cmd at (63, 53) on ol#selectable>li >> nth=0
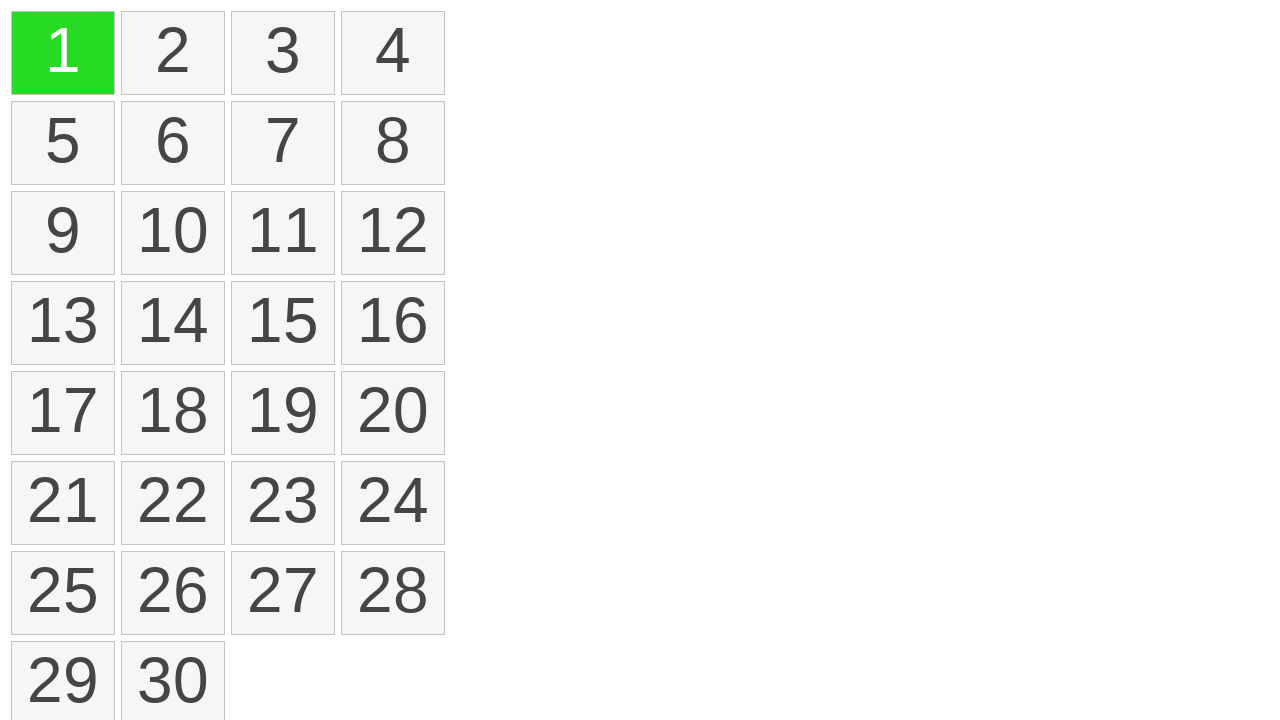

Clicked on third element (index 2) while holding Ctrl/Cmd at (283, 53) on ol#selectable>li >> nth=2
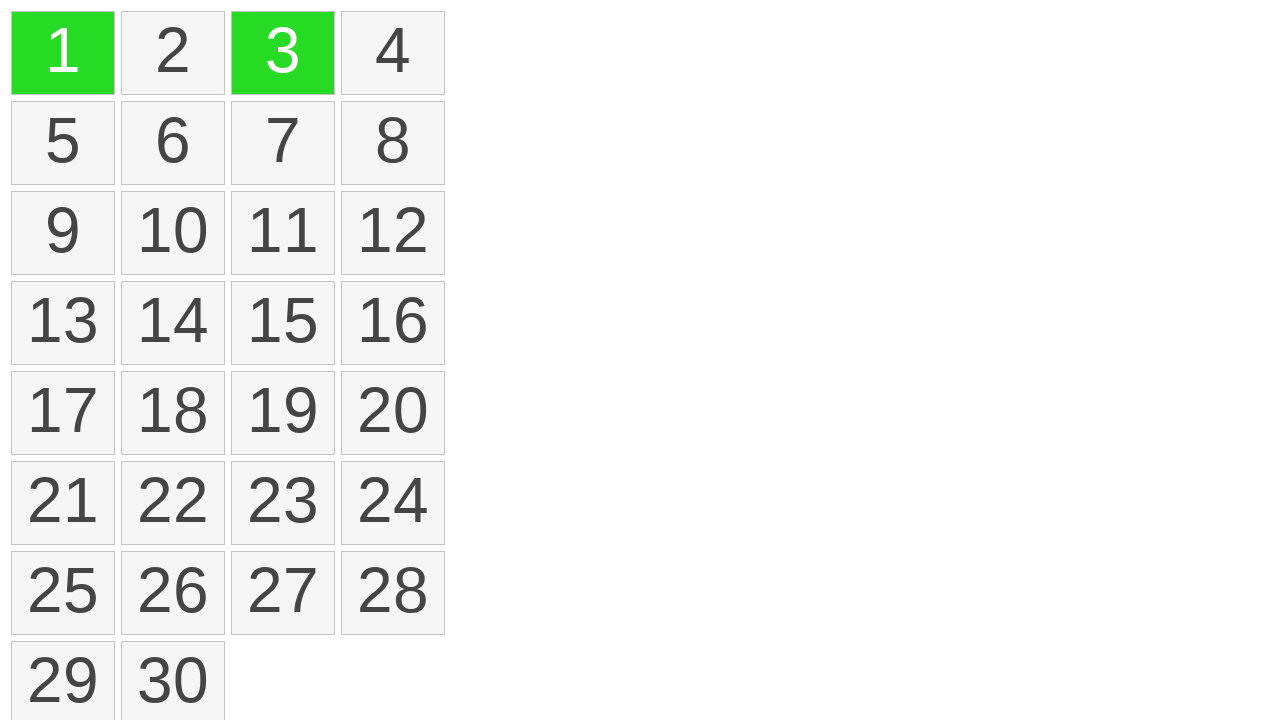

Clicked on seventh element (index 6) while holding Ctrl/Cmd at (283, 143) on ol#selectable>li >> nth=6
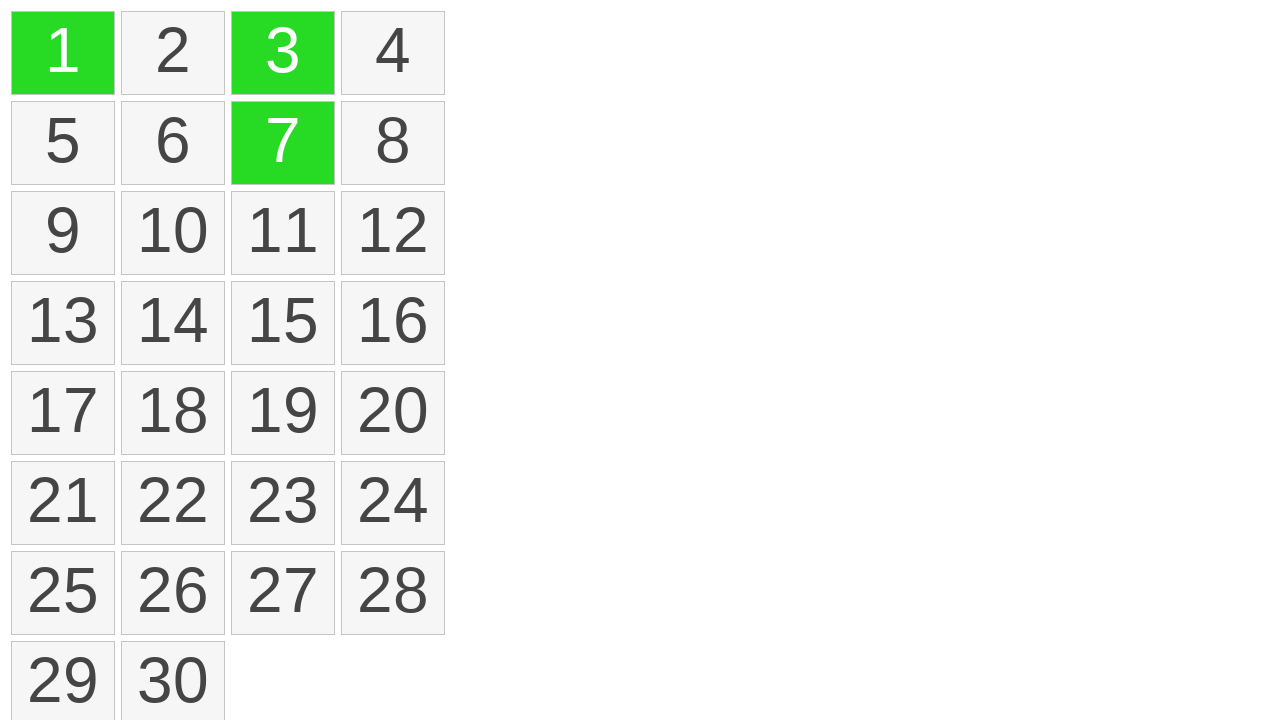

Clicked on eleventh element (index 10) while holding Ctrl/Cmd at (283, 233) on ol#selectable>li >> nth=10
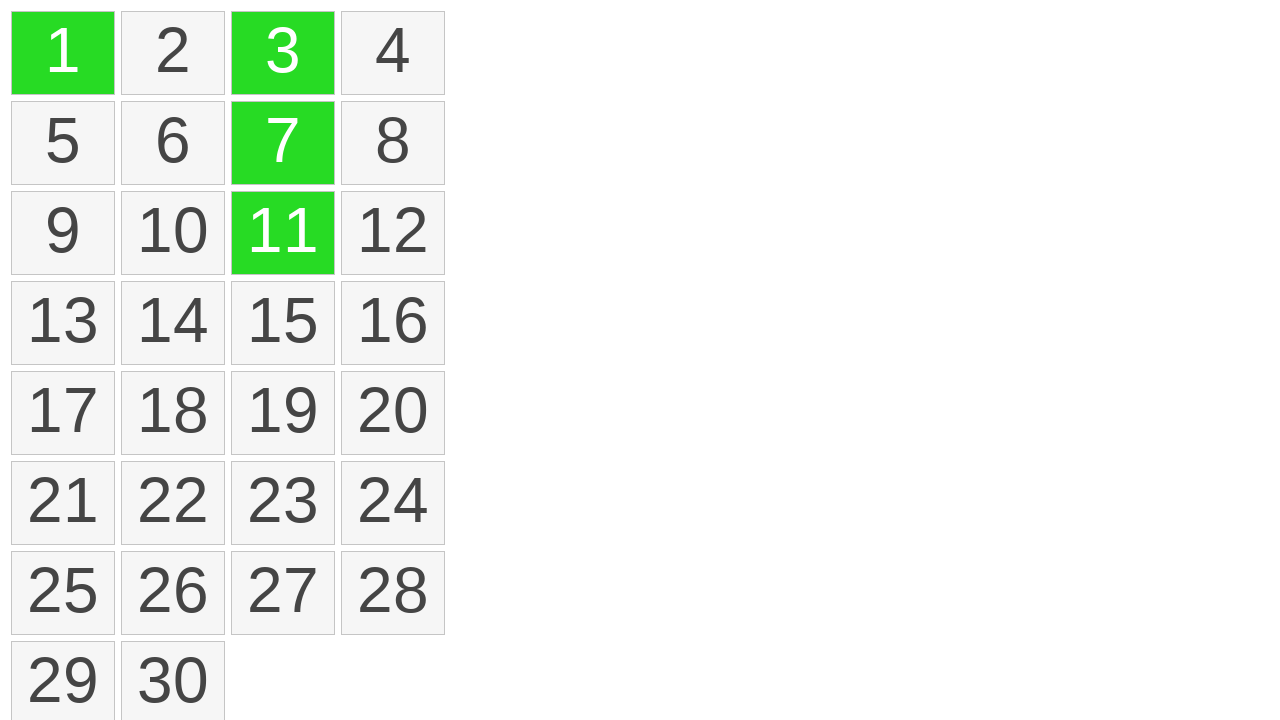

Released Ctrl/Cmd key to end multi-selection mode
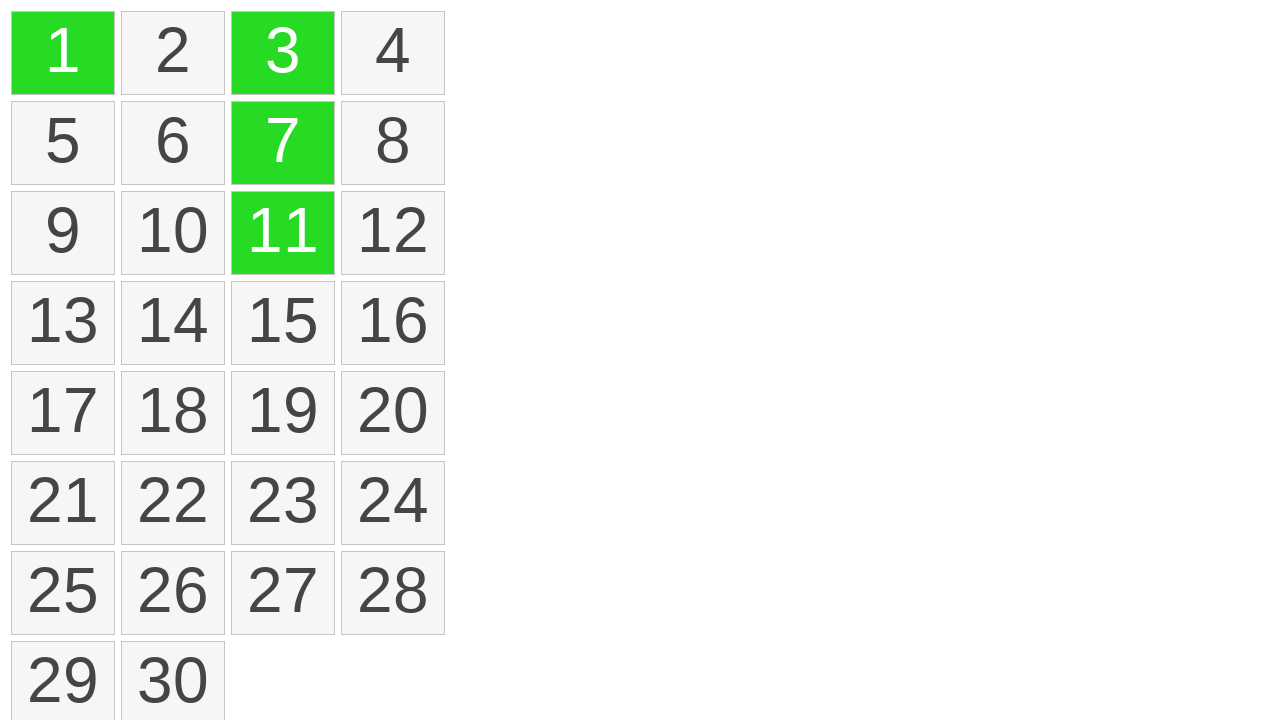

Retrieved all selected elements with ui-selected class
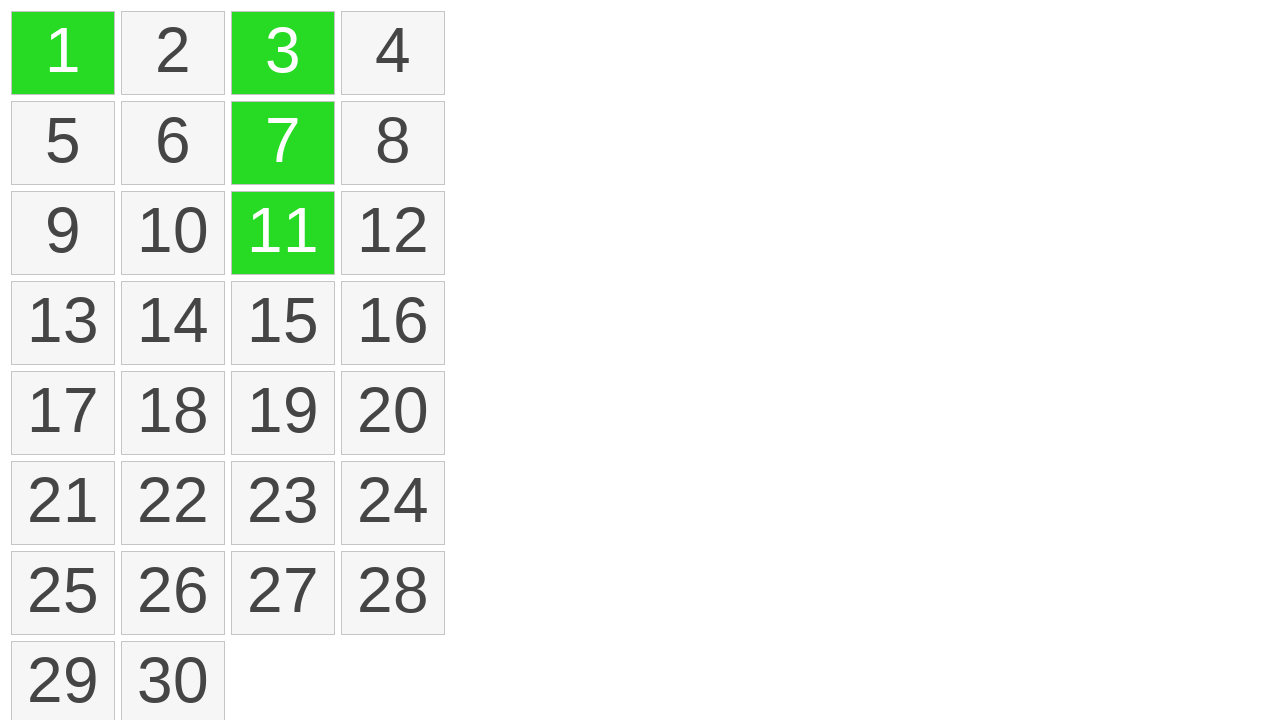

Verified that exactly 4 elements are selected
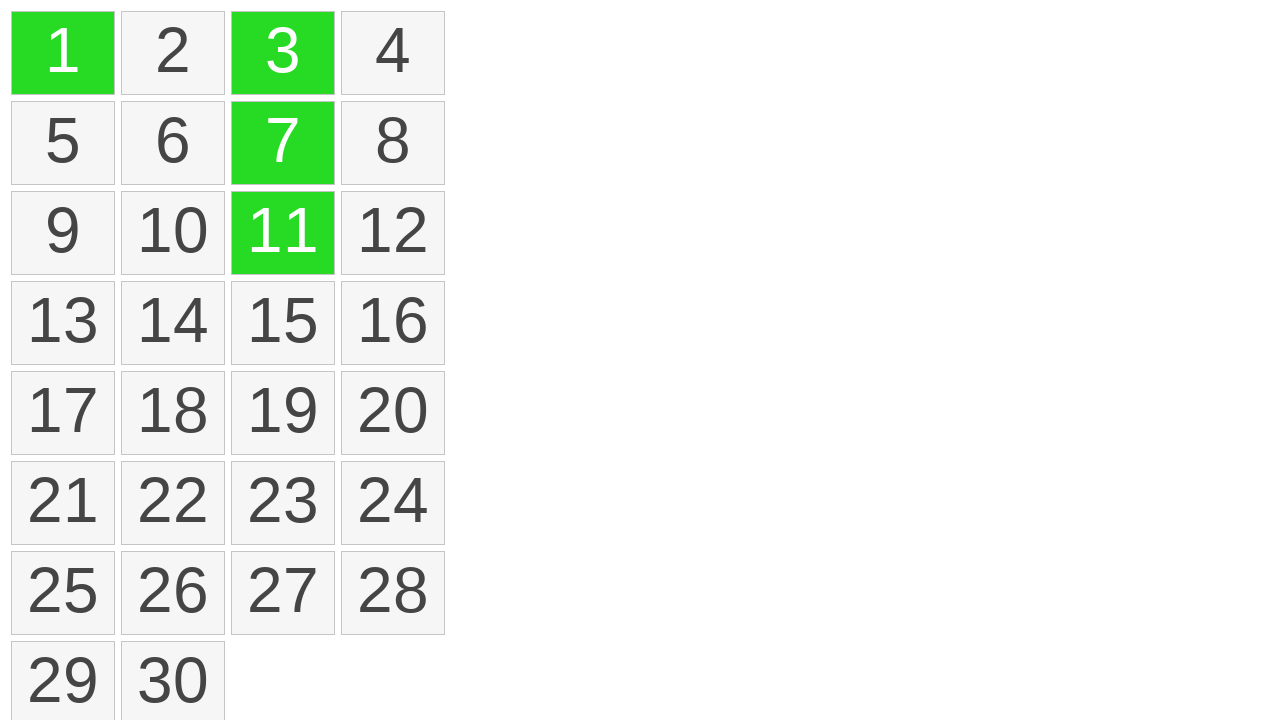

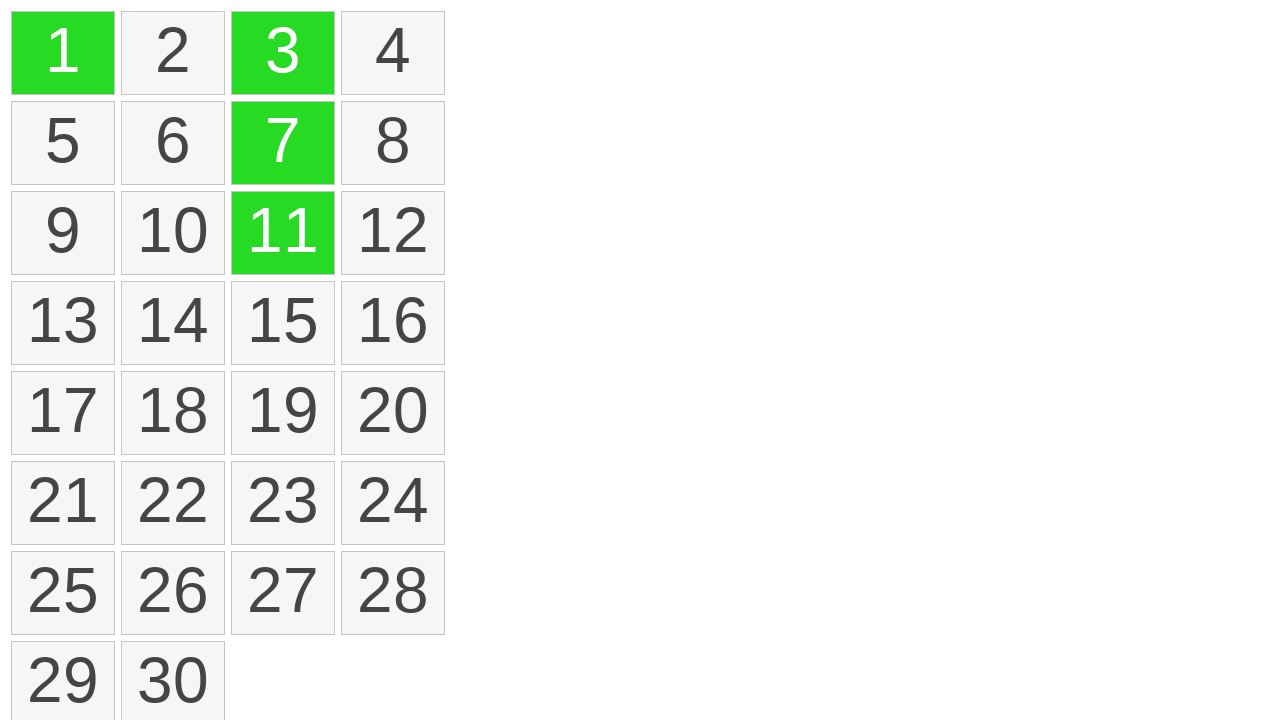